Tests handling InvalidSelectorException by attempting to interact with an element without switching to the iframe first

Starting URL: https://the-internet.herokuapp.com/iframe

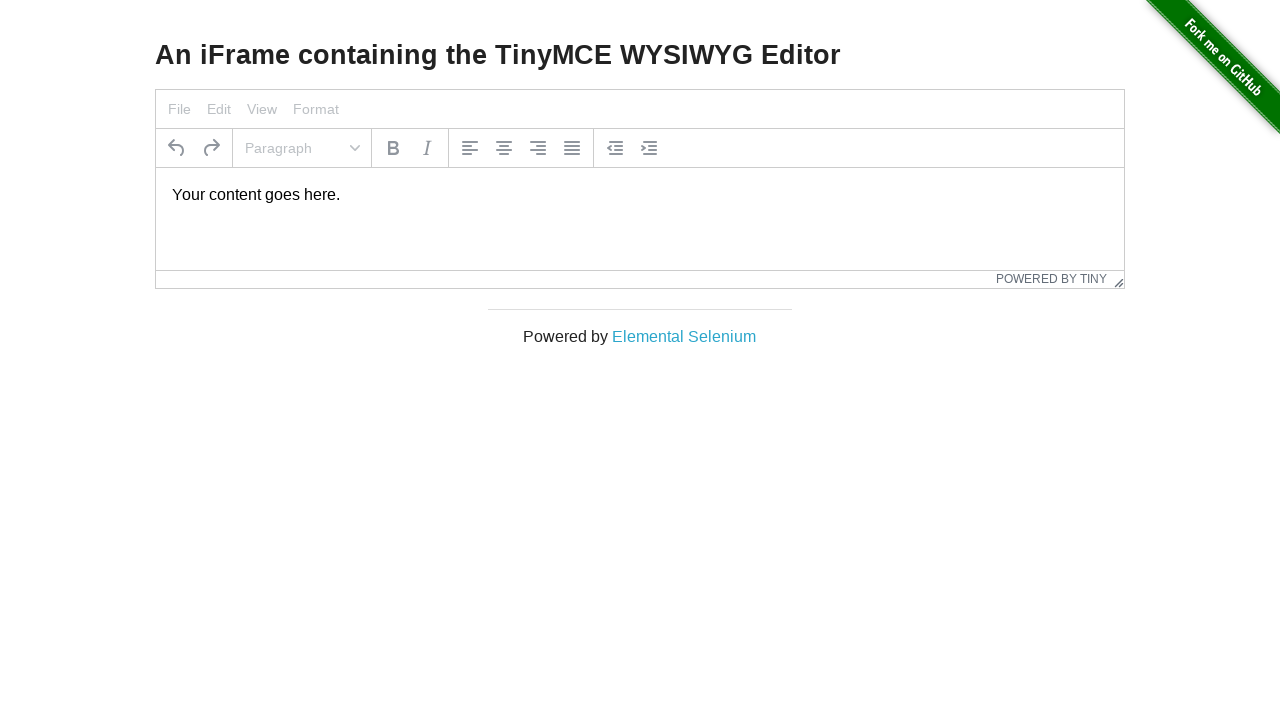

Navigated to iframe test page
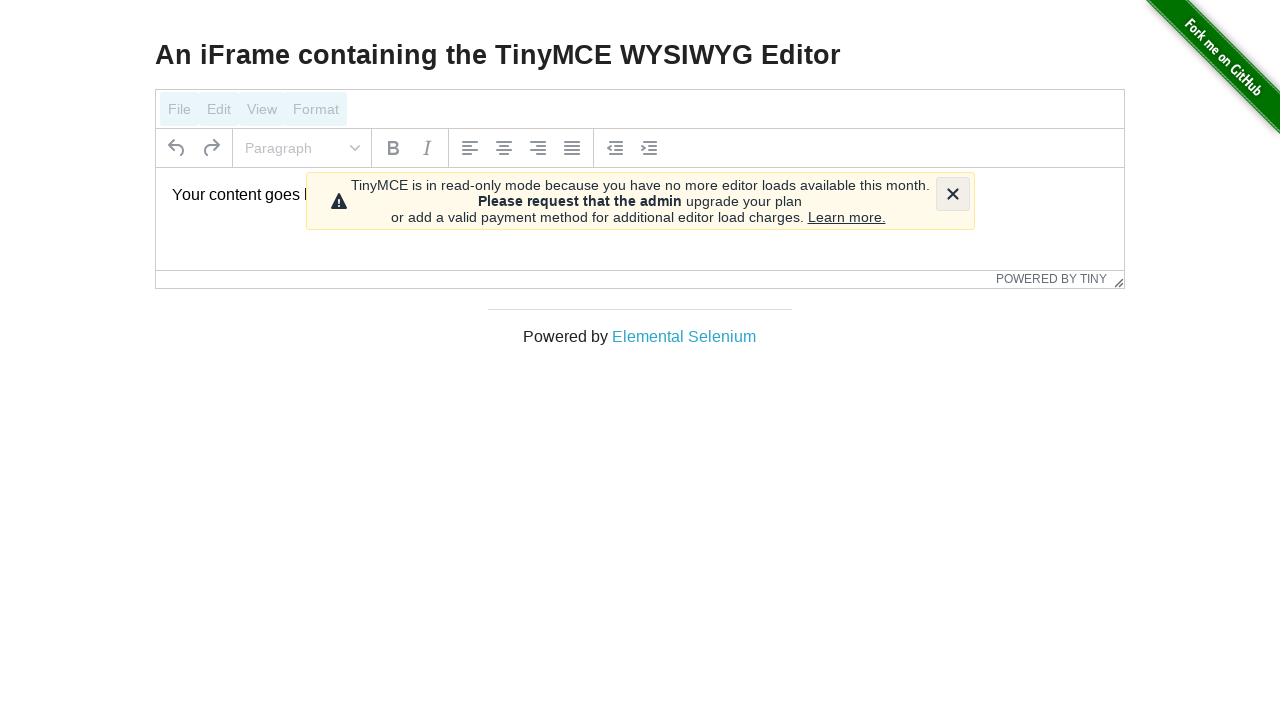

InvalidSelectorException caught when attempting to fill element without switching to iframe first on #tinymce
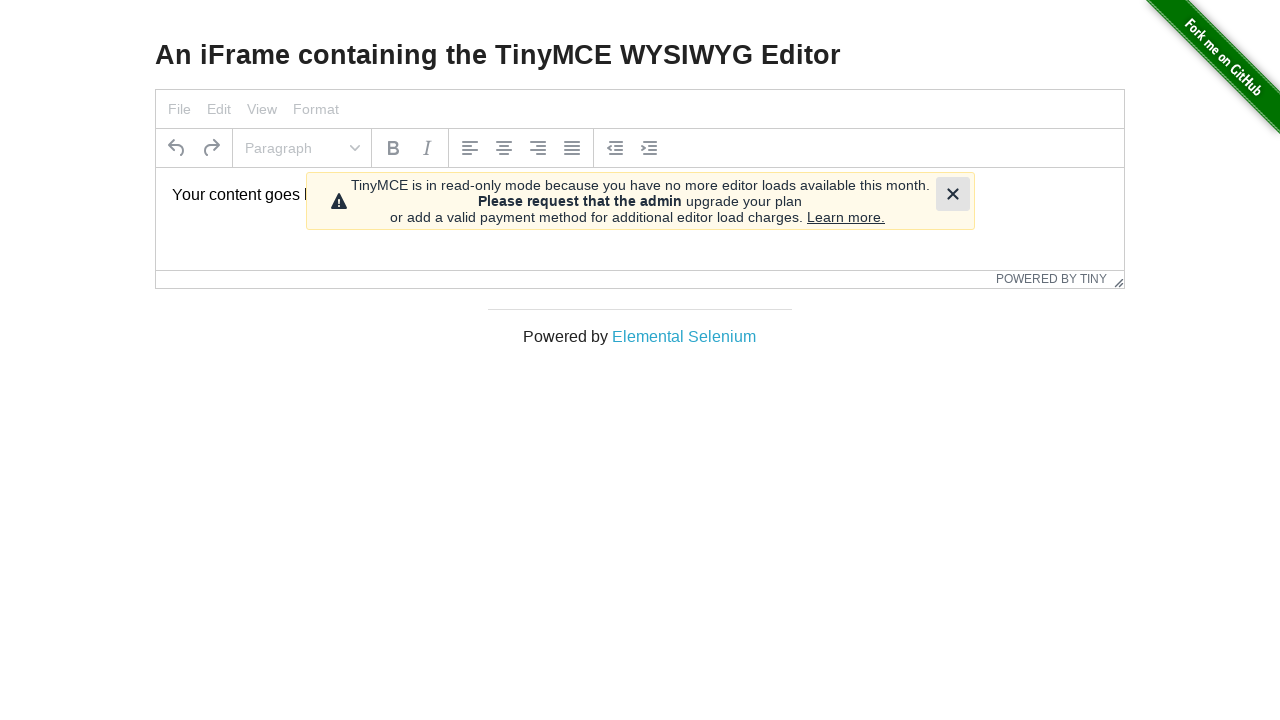

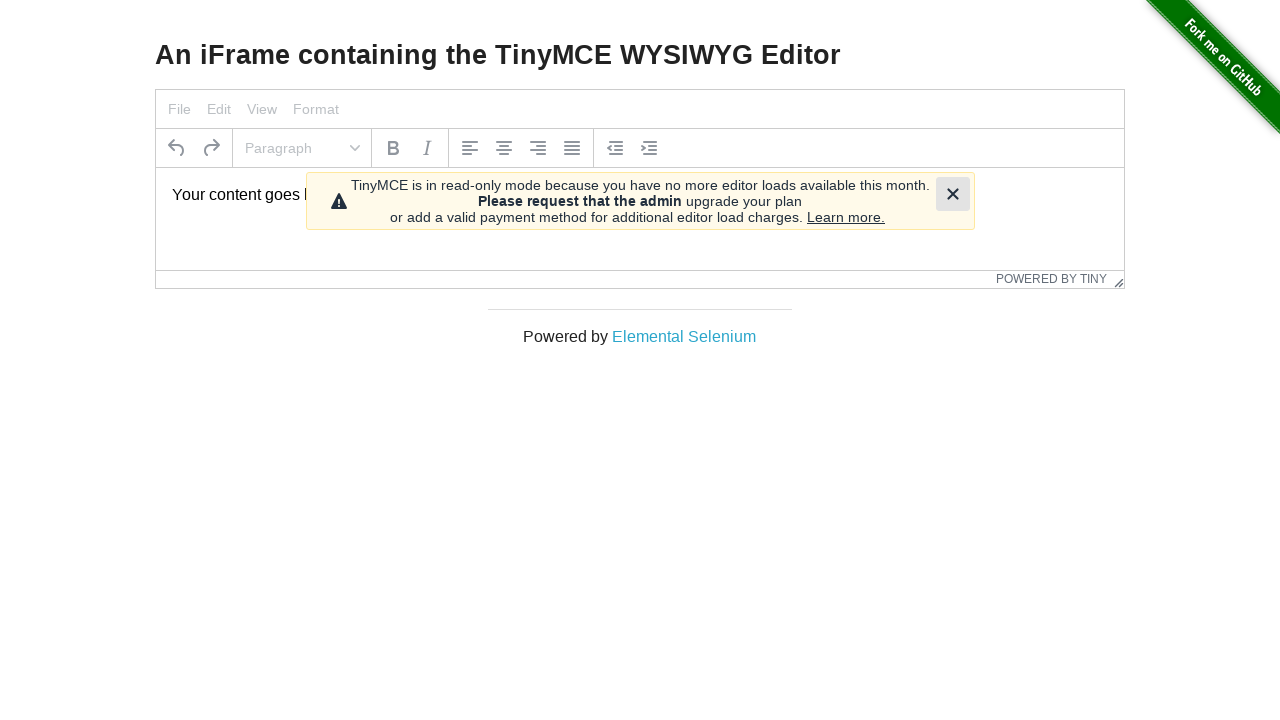